Tests radio button functionality by selecting different radio buttons and verifying their selection state

Starting URL: https://www.leafground.com/radio.xhtml

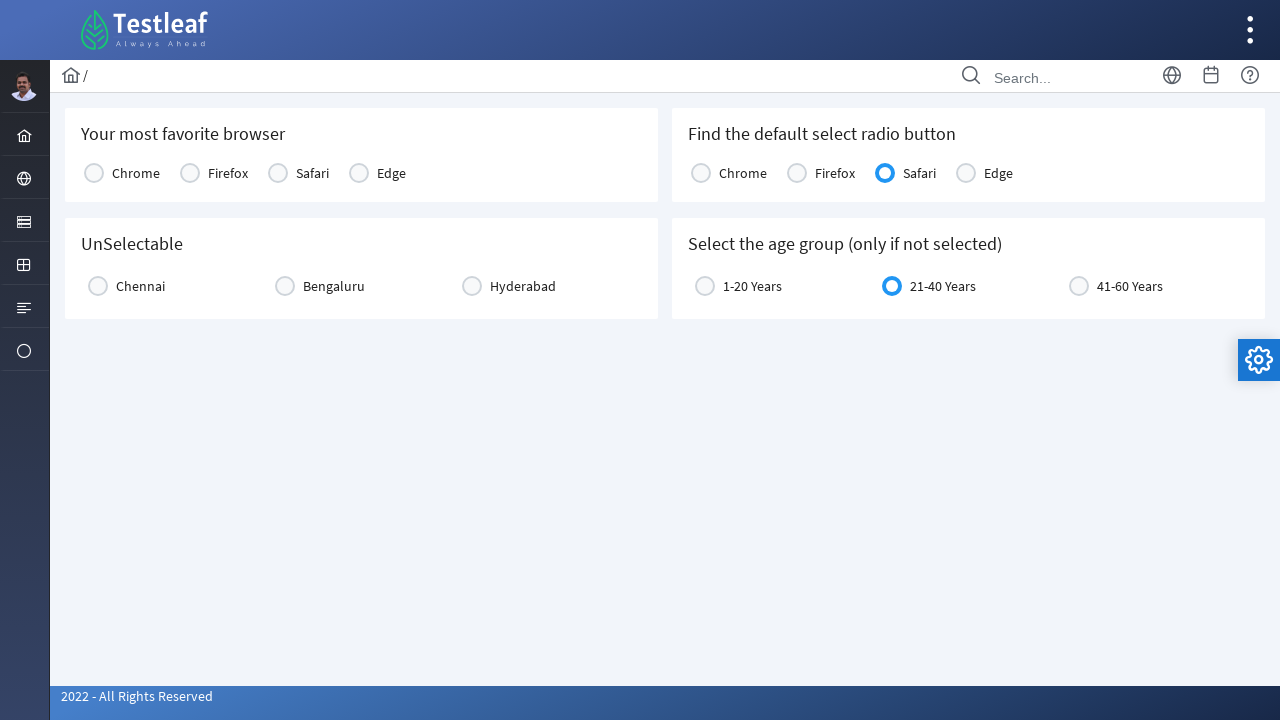

Clicked the first radio button option at (136, 173) on label[for='j_idt87:console1:0']
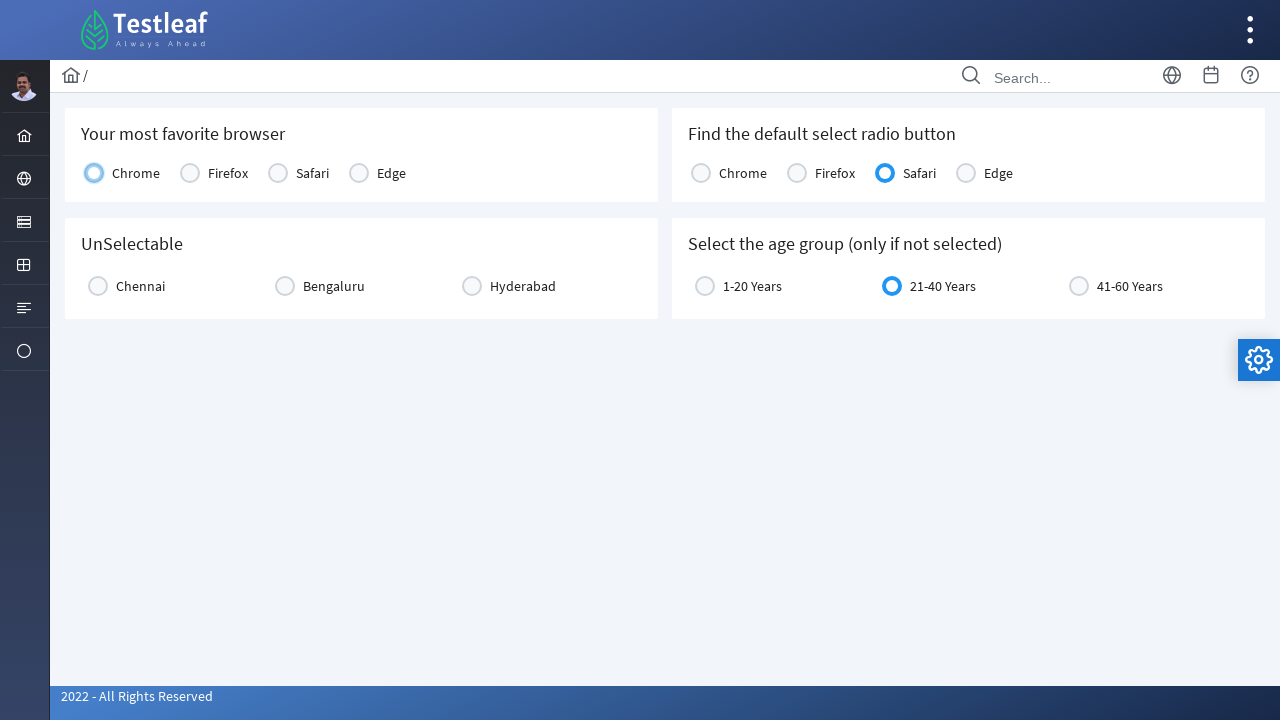

Clicked Chennai radio button at (98, 286) on xpath=//label[text()='Chennai']/parent::div//span
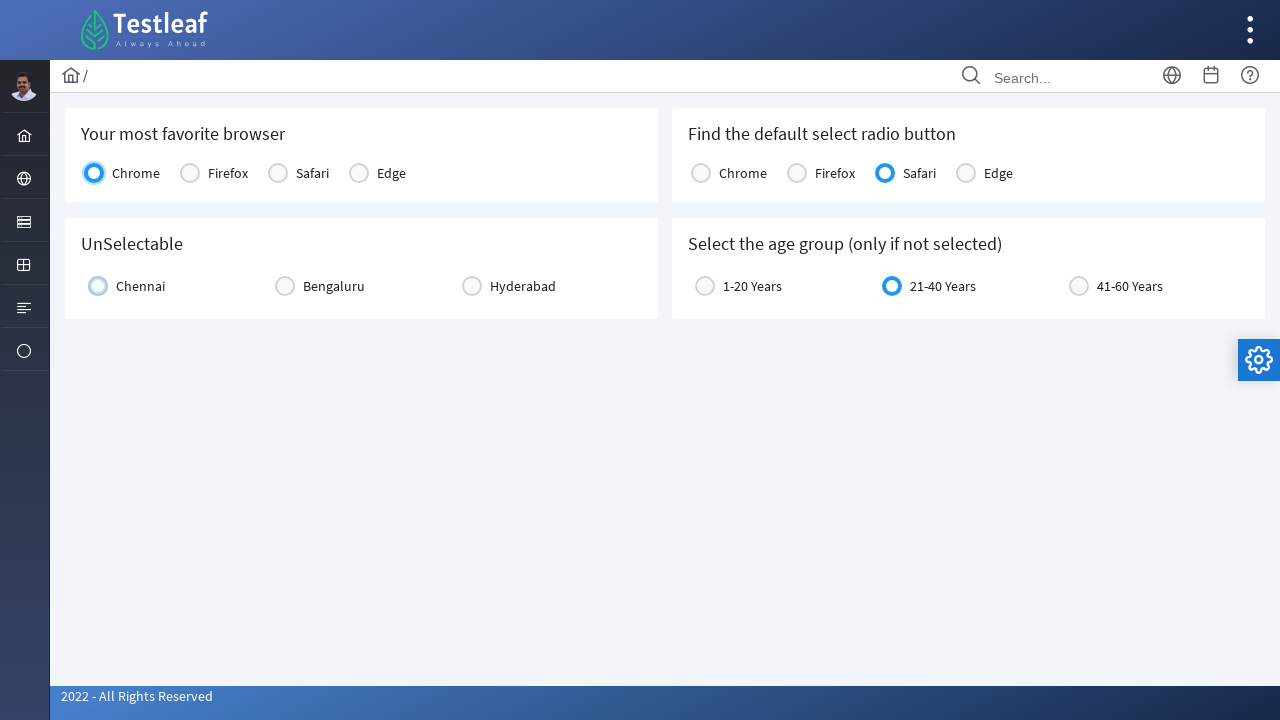

Verified Chennai radio button is selected: True
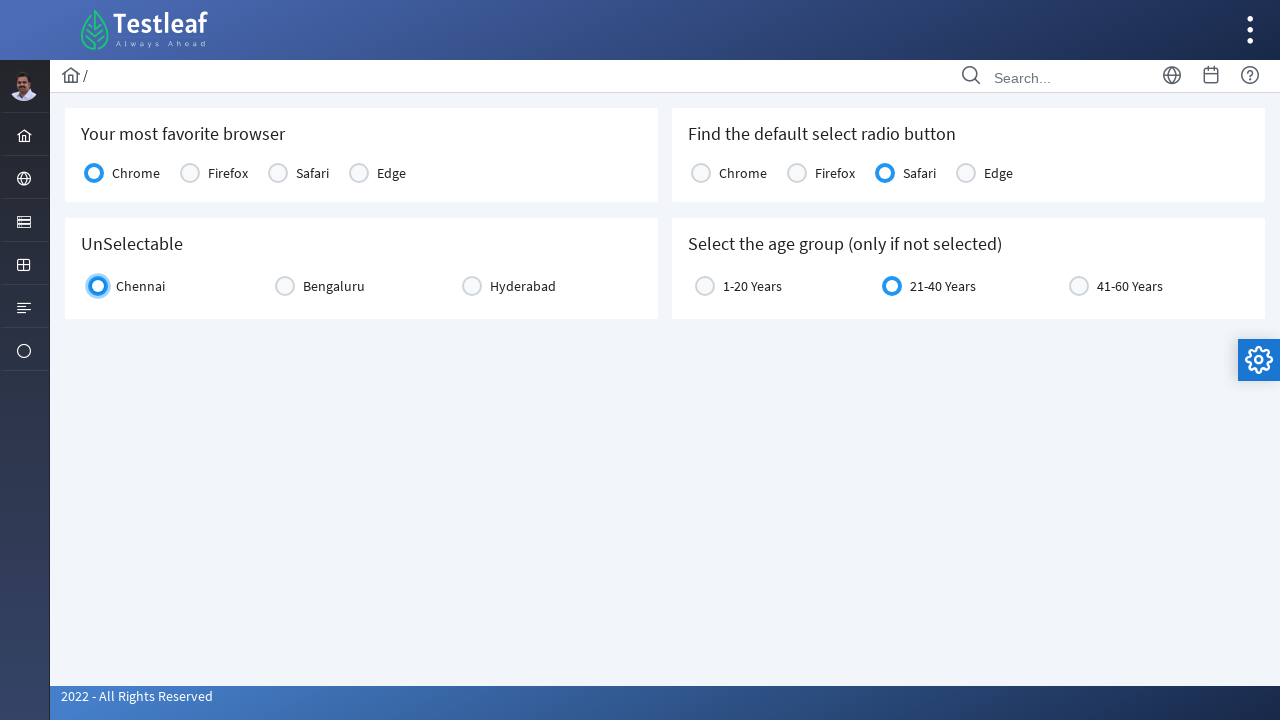

Clicked Chennai radio button again to test toggle behavior at (98, 286) on xpath=//label[text()='Chennai']/parent::div//span
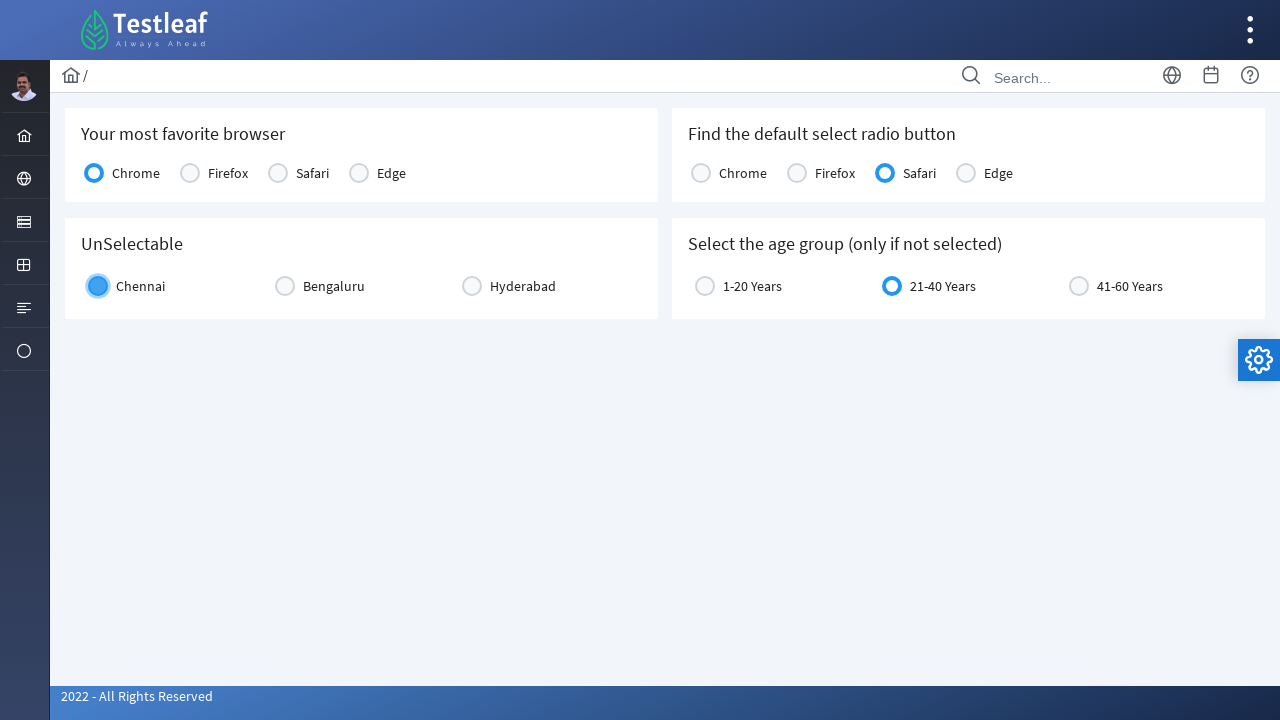

Verified Chennai radio button state after second click: False
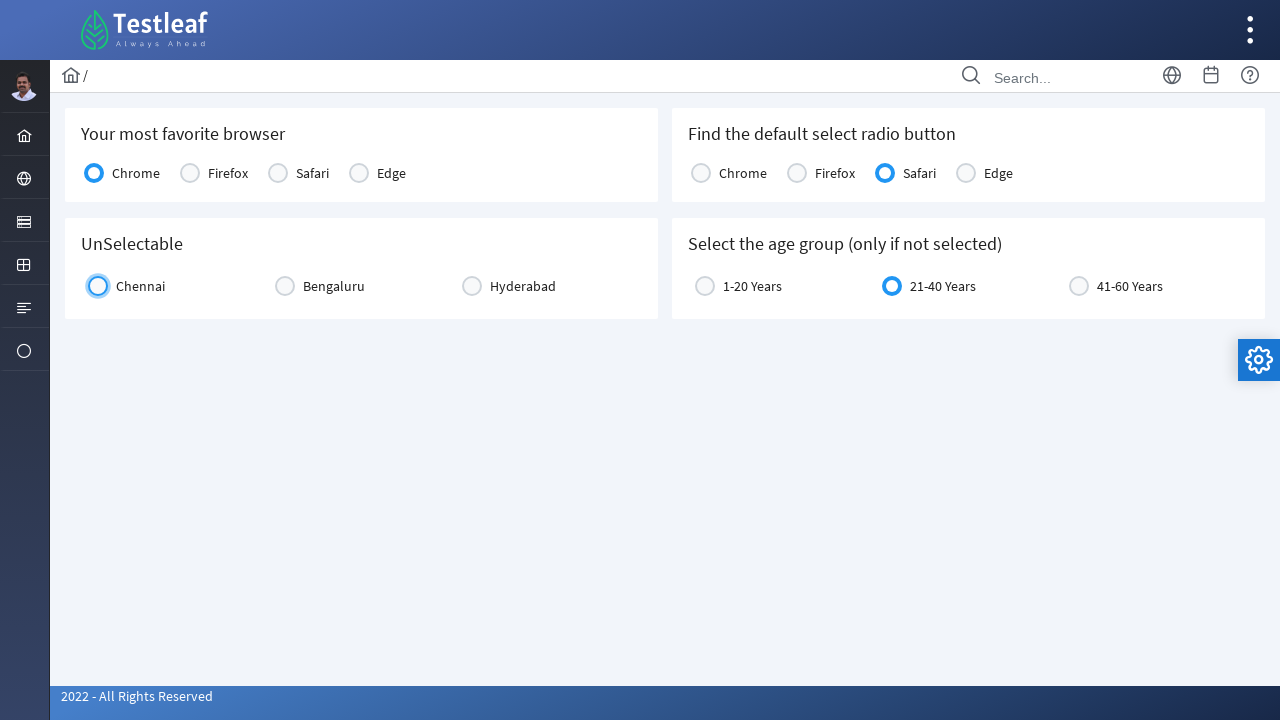

Verified age group 21-40 years is selected: True
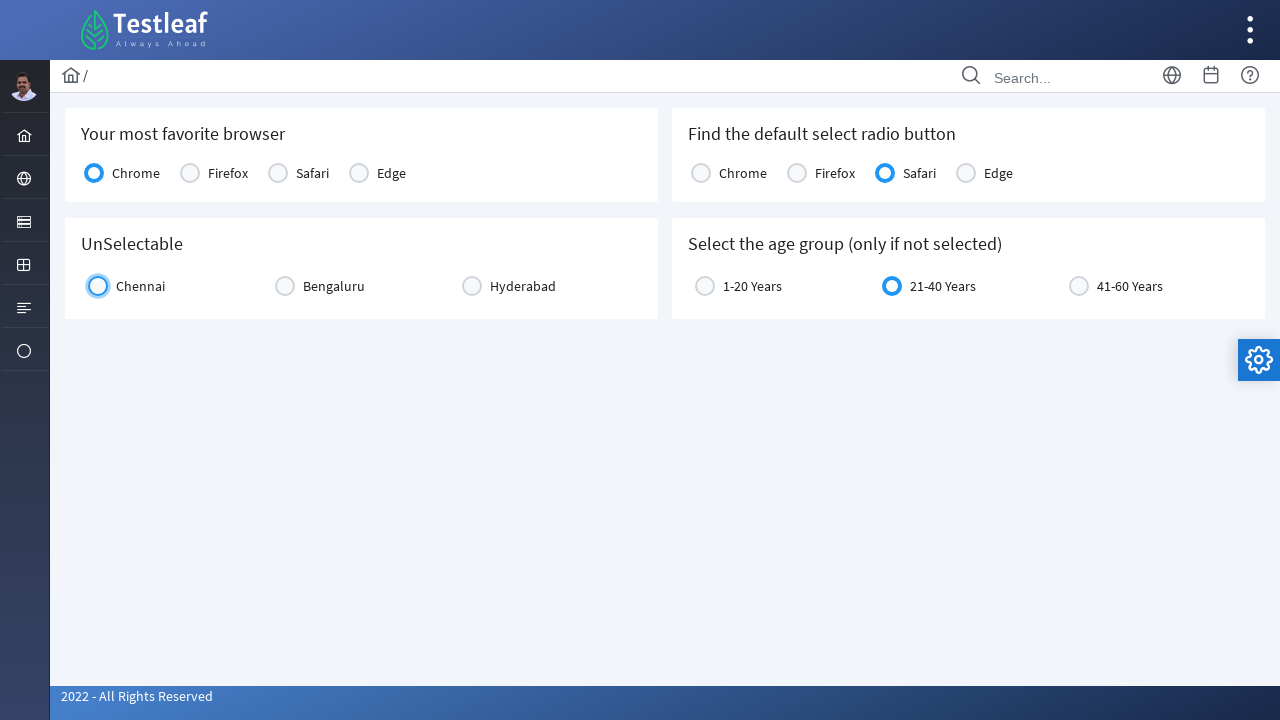

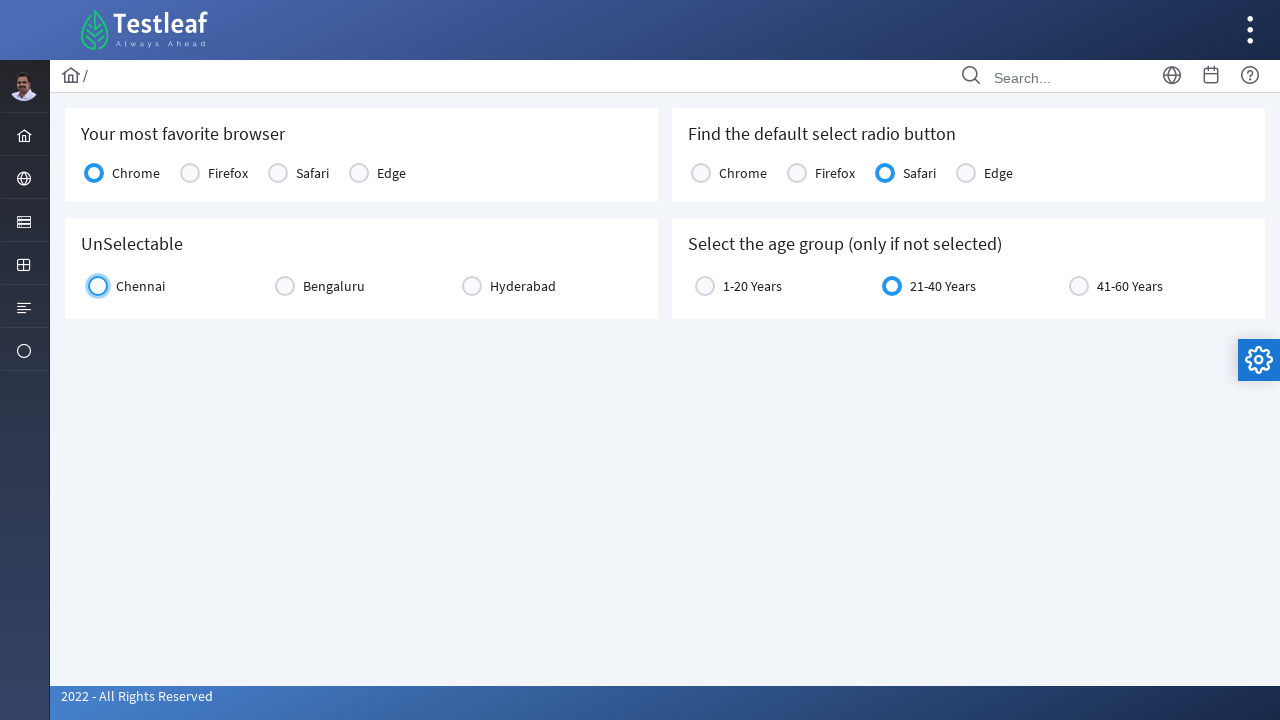